Validates main content sections including hero section, key phrases, and Filipino terms on the homepage

Starting URL: https://pinoypetplan.com/

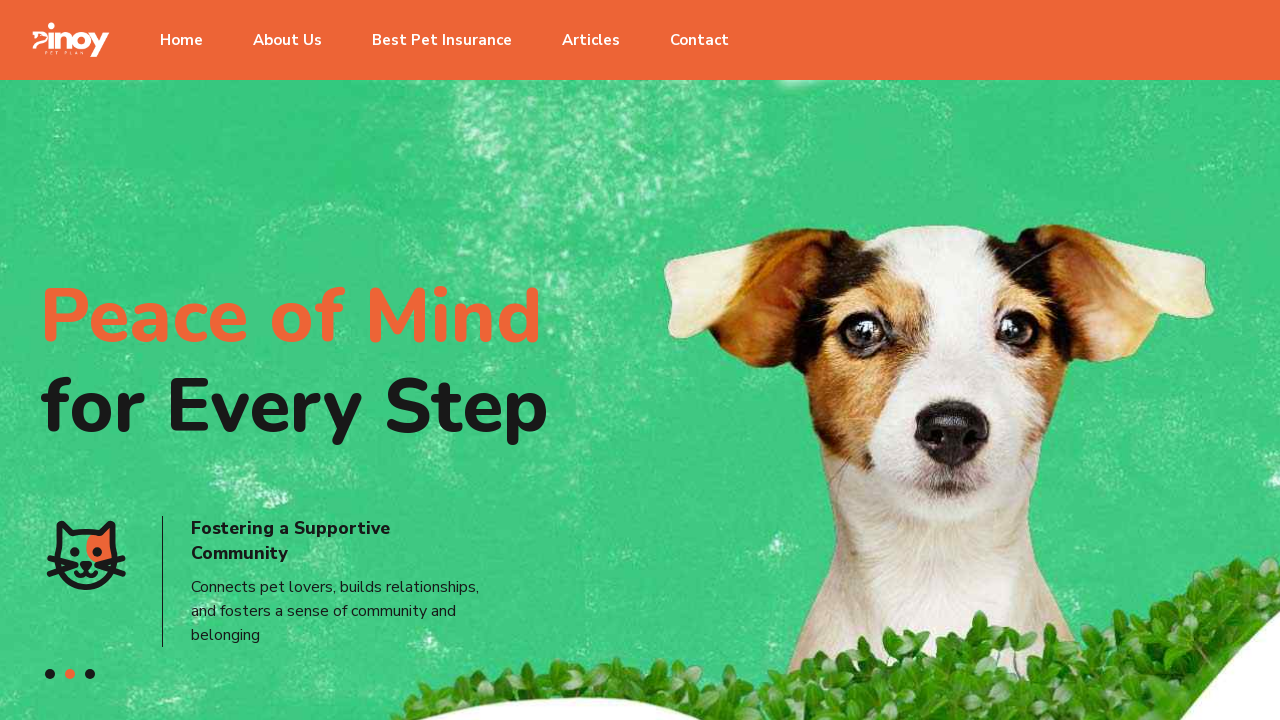

Waited for page to reach networkidle state
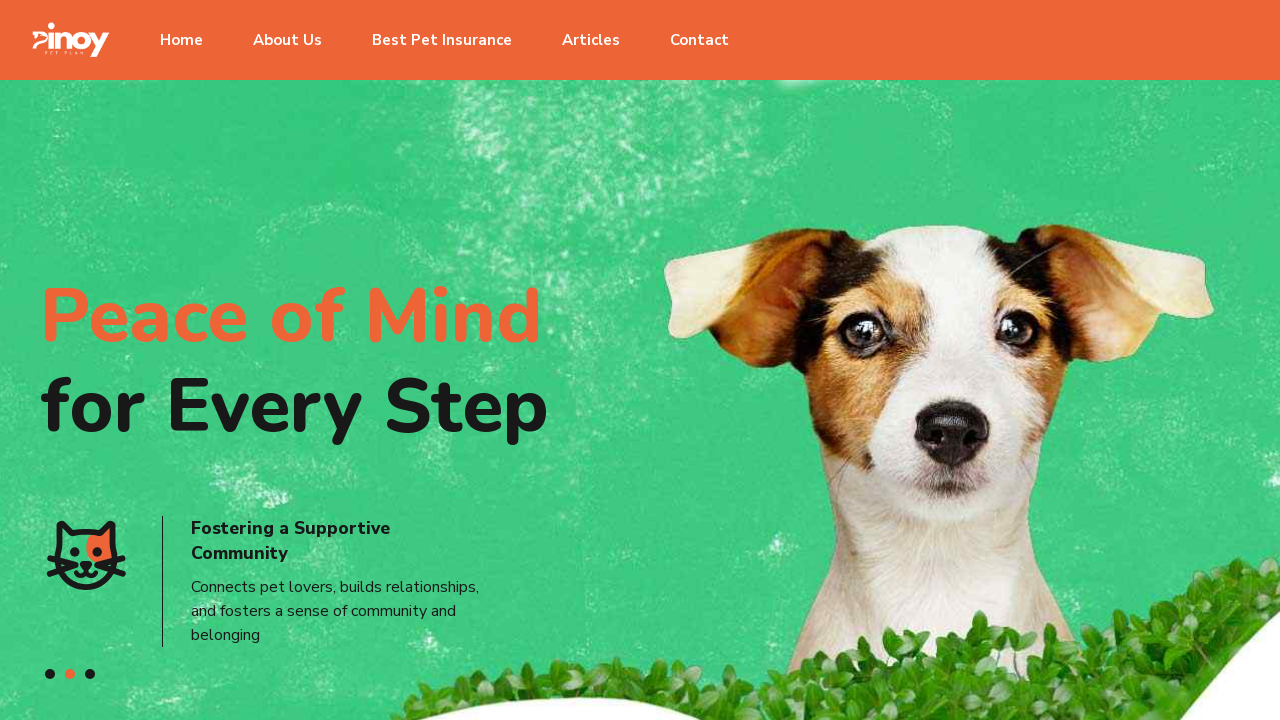

Found and verified hero section using selector 'section:first-of-type'
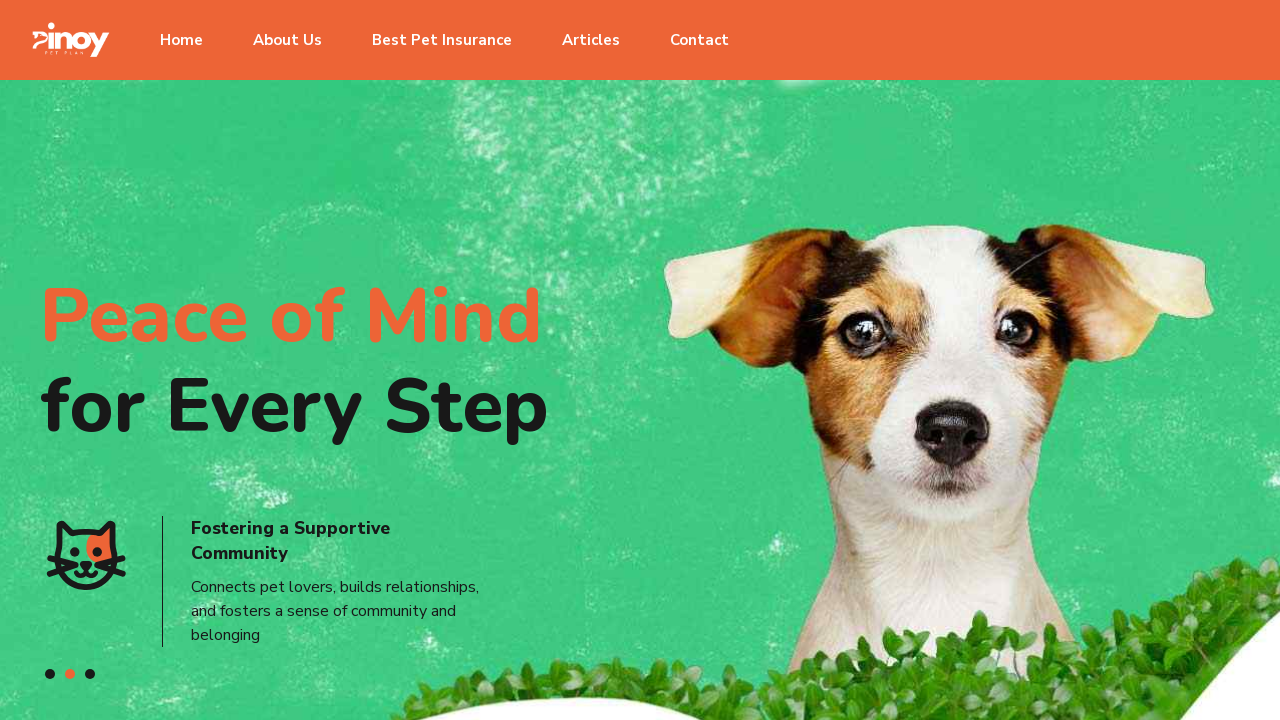

Located and verified key phrase: 'Peace of Mind for Every Step'
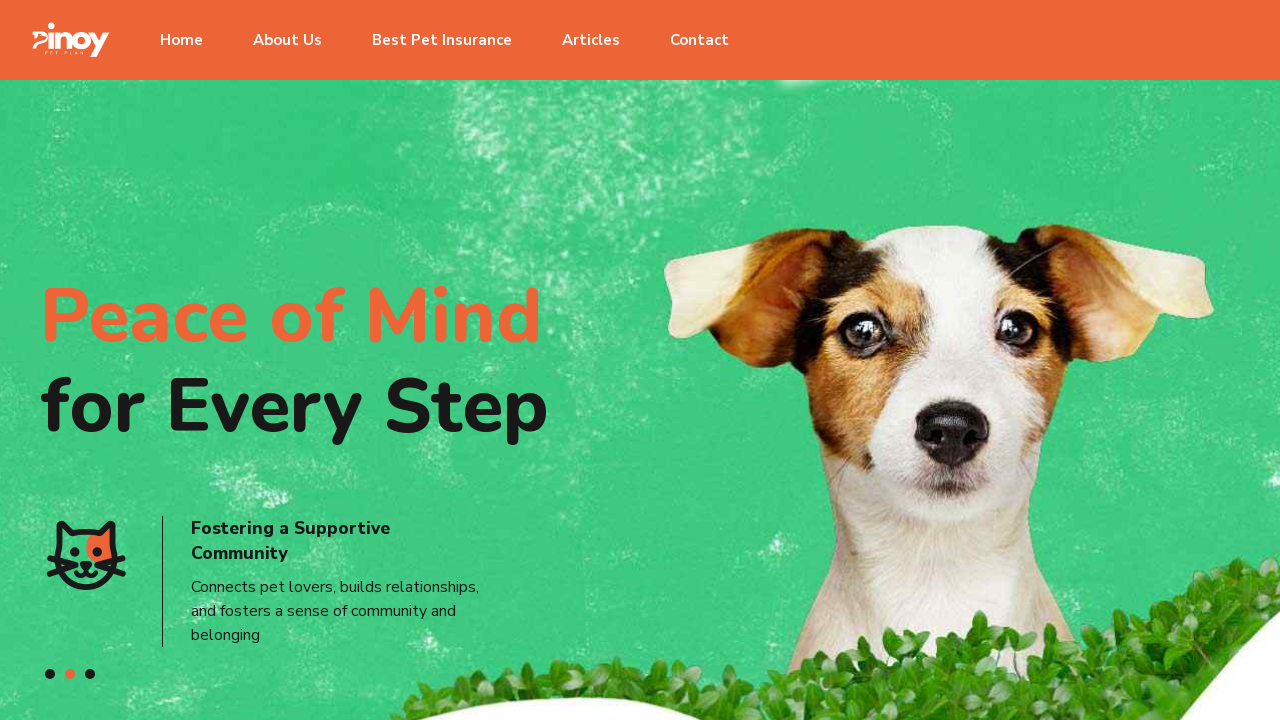

Located and verified key phrase: 'At Pinoy Pet Plan, we believe that every pet deserves a happy and healthy life'
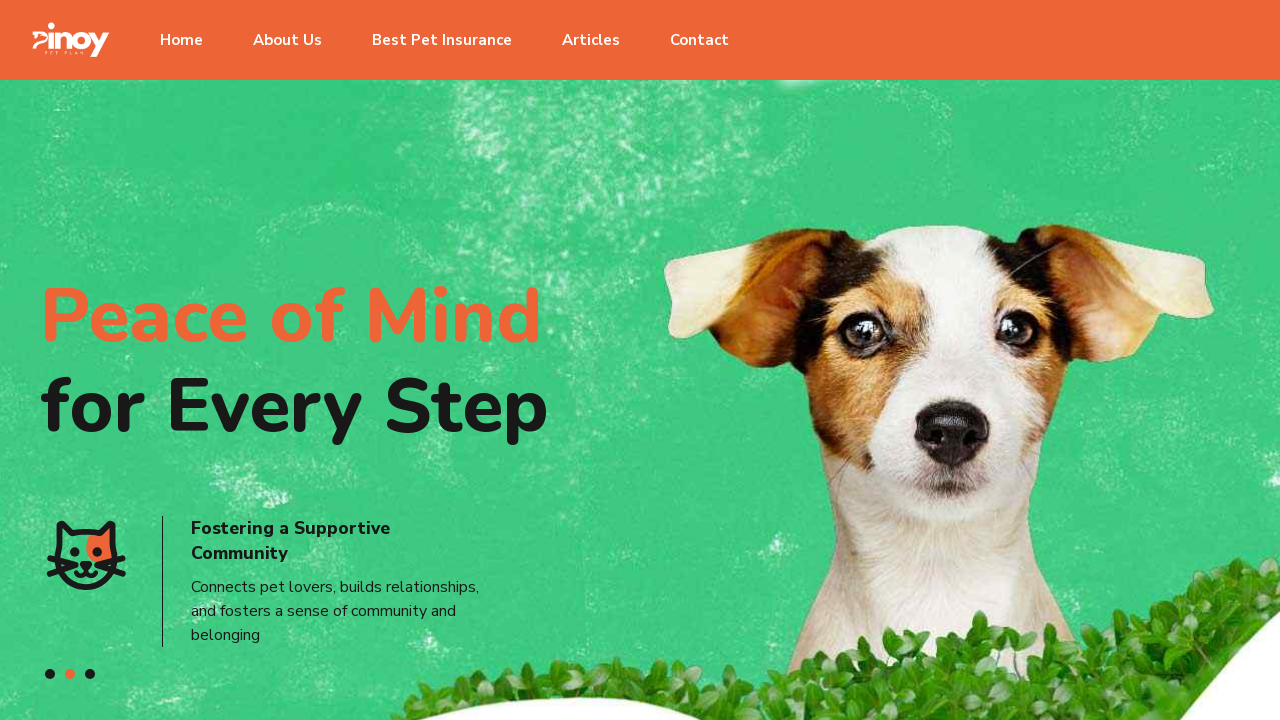

Located and verified Filipino term: 'alagang hayop'
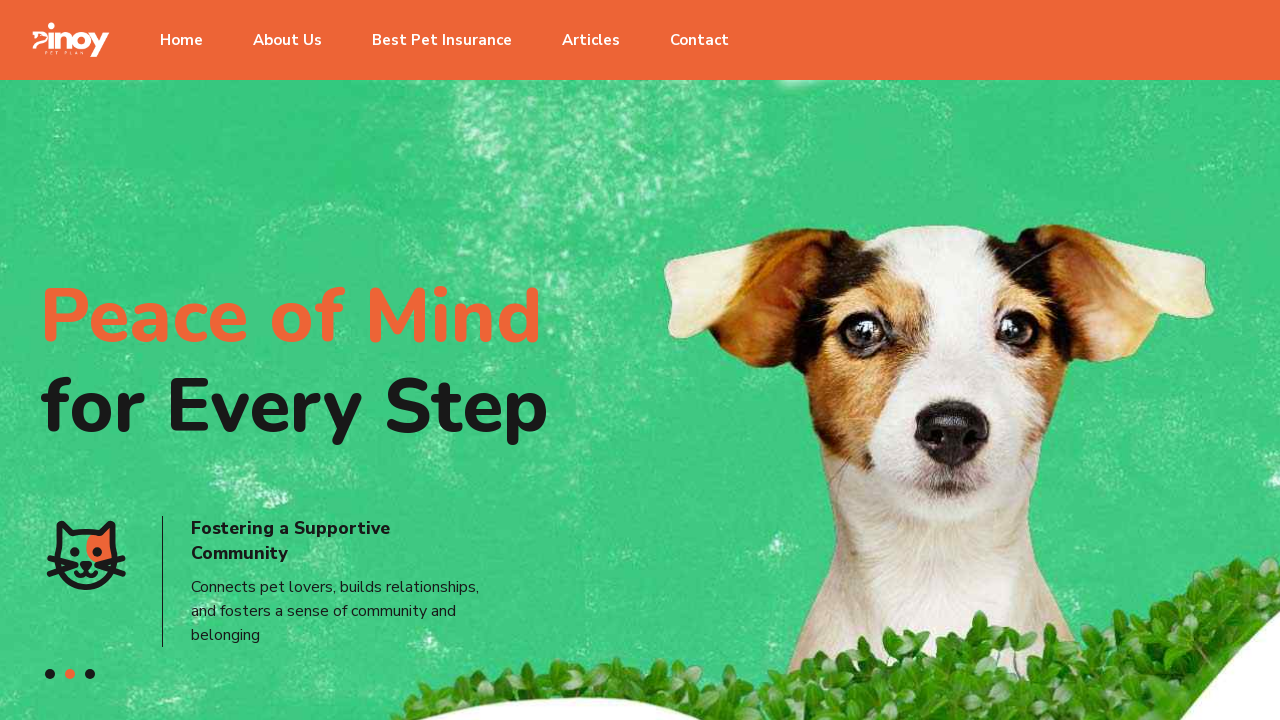

Located and verified Filipino term: 'matalinong pag-aalaga'
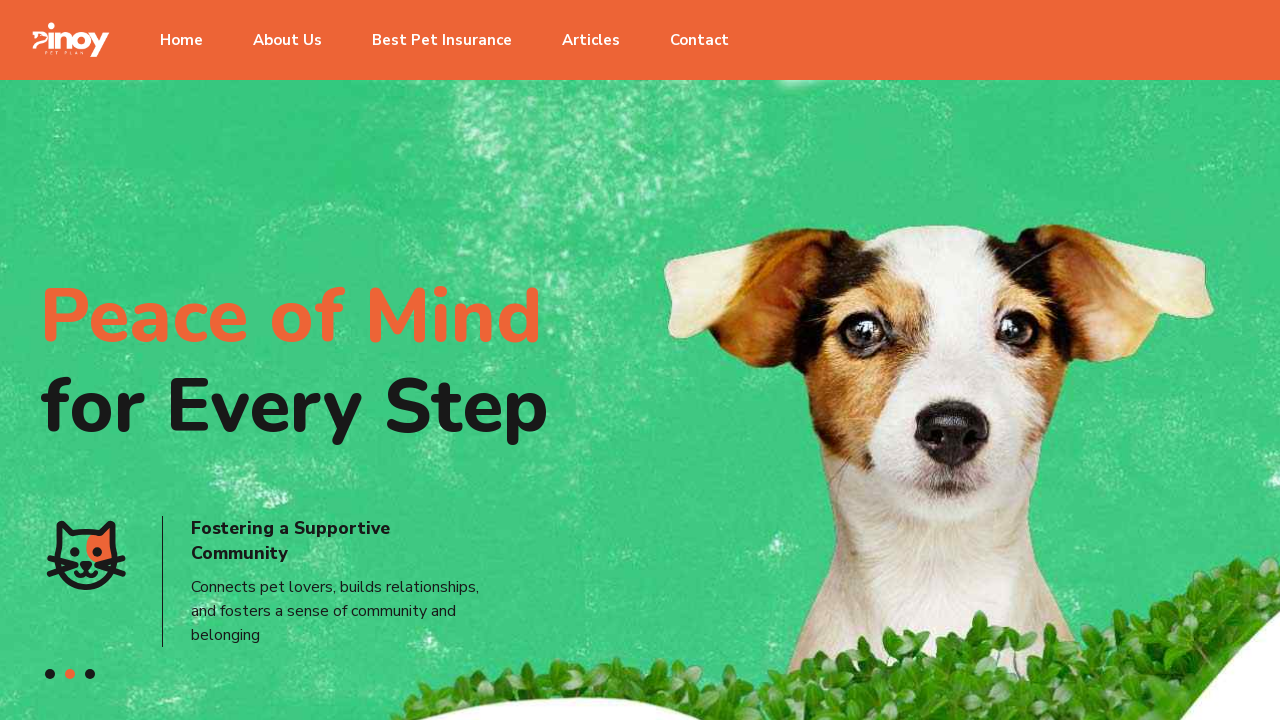

Located and verified Filipino term: 'magkaisa'
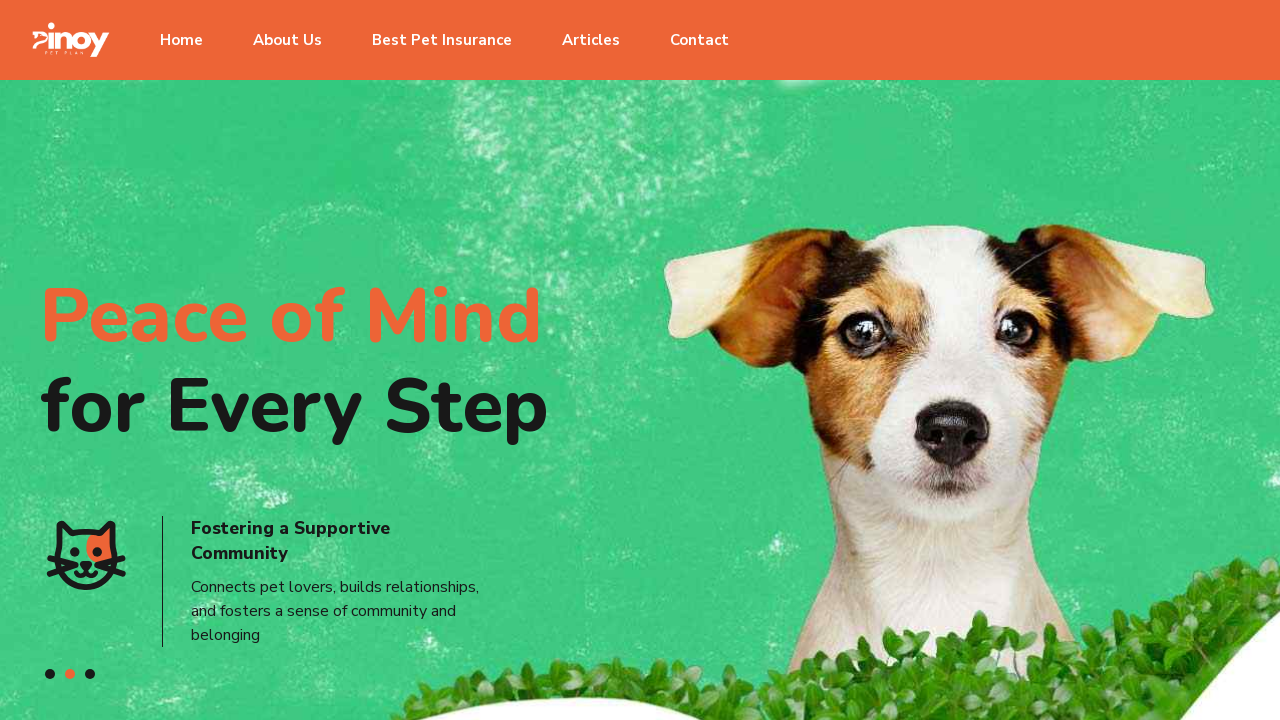

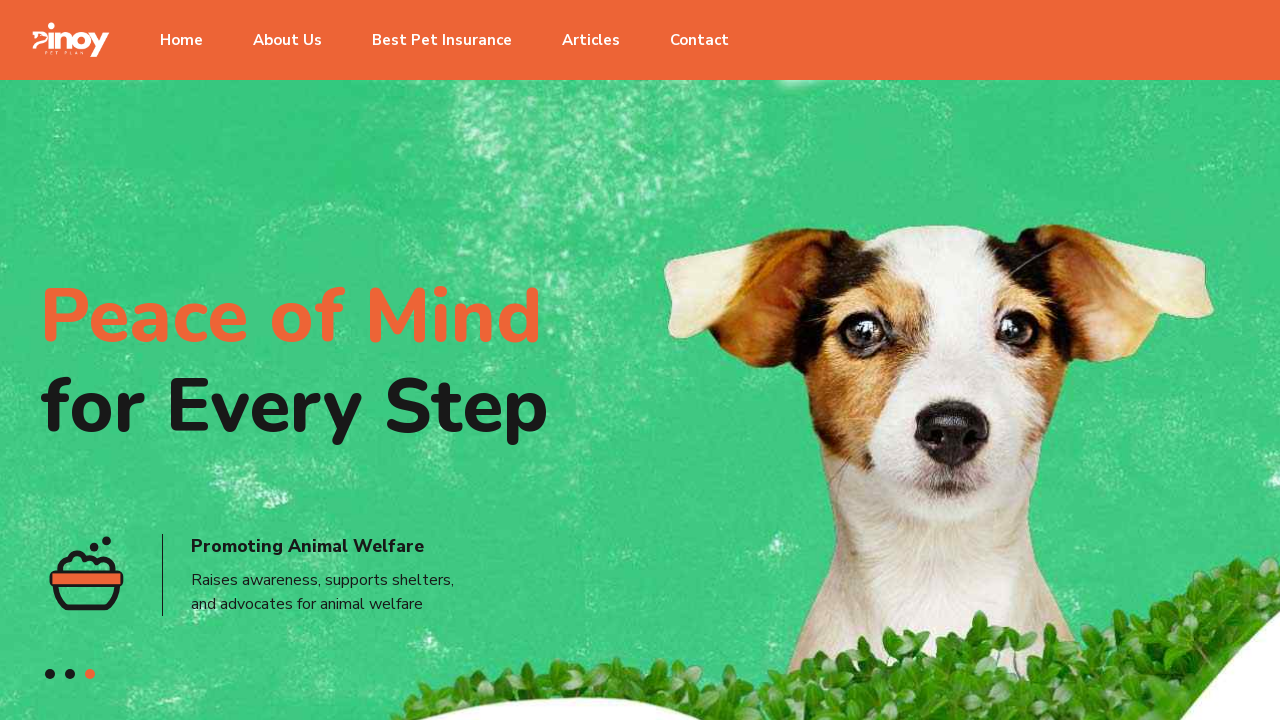